Tests checkbox functionality by clicking on a checkbox and verifying its selected state

Starting URL: https://rahulshettyacademy.com/dropdownsPractise/

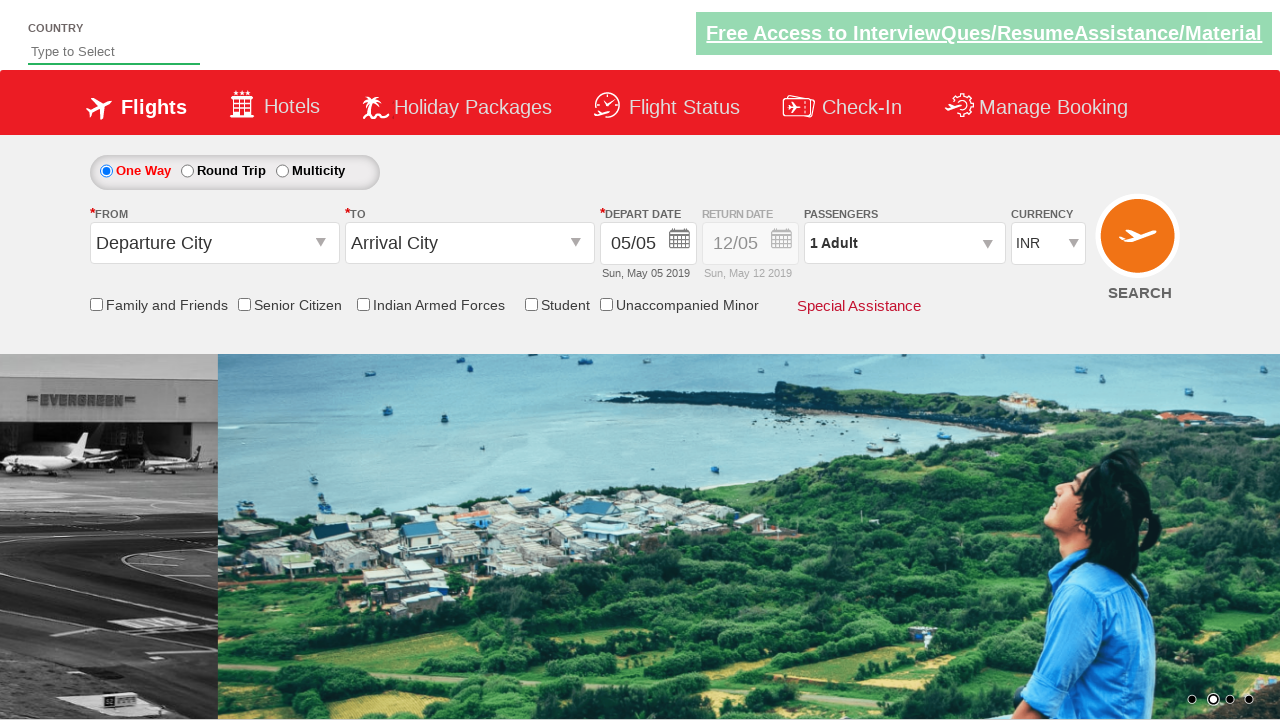

Clicked on Friends and Family checkbox at (96, 304) on input[name='ctl00$mainContent$chk_friendsandfamily']
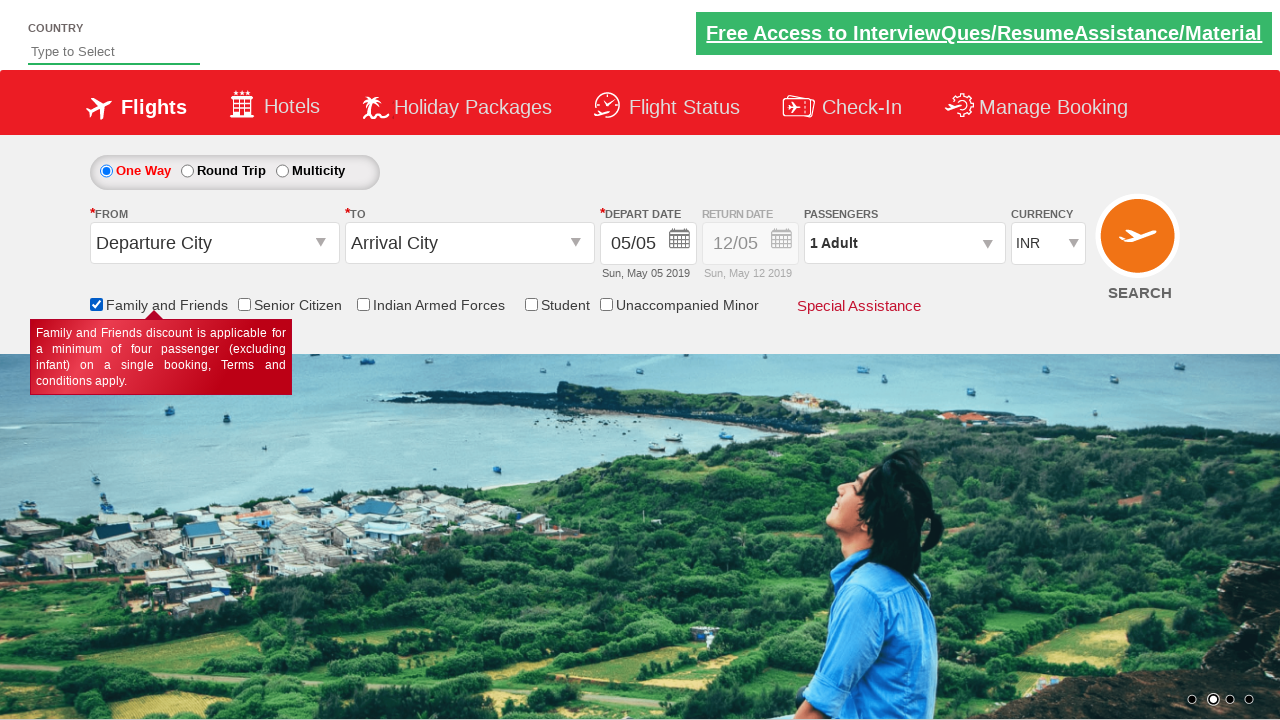

Checked checkbox selected state
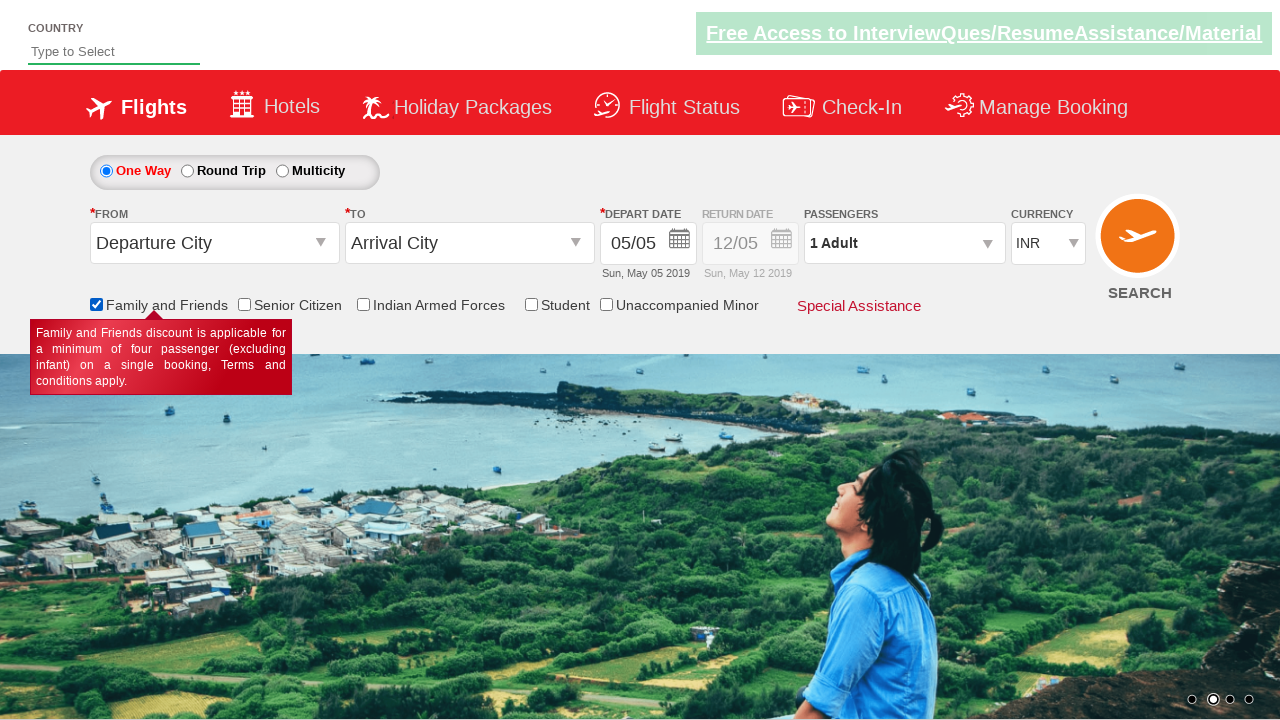

Verified checkbox is selected
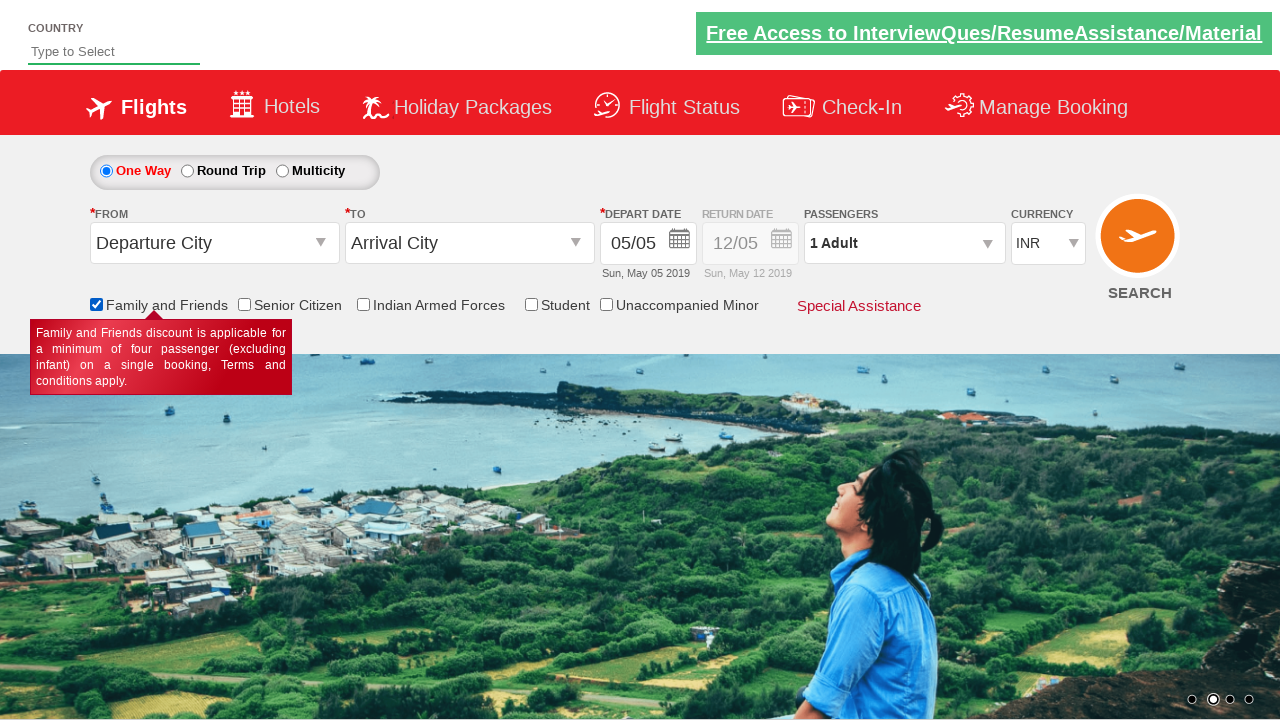

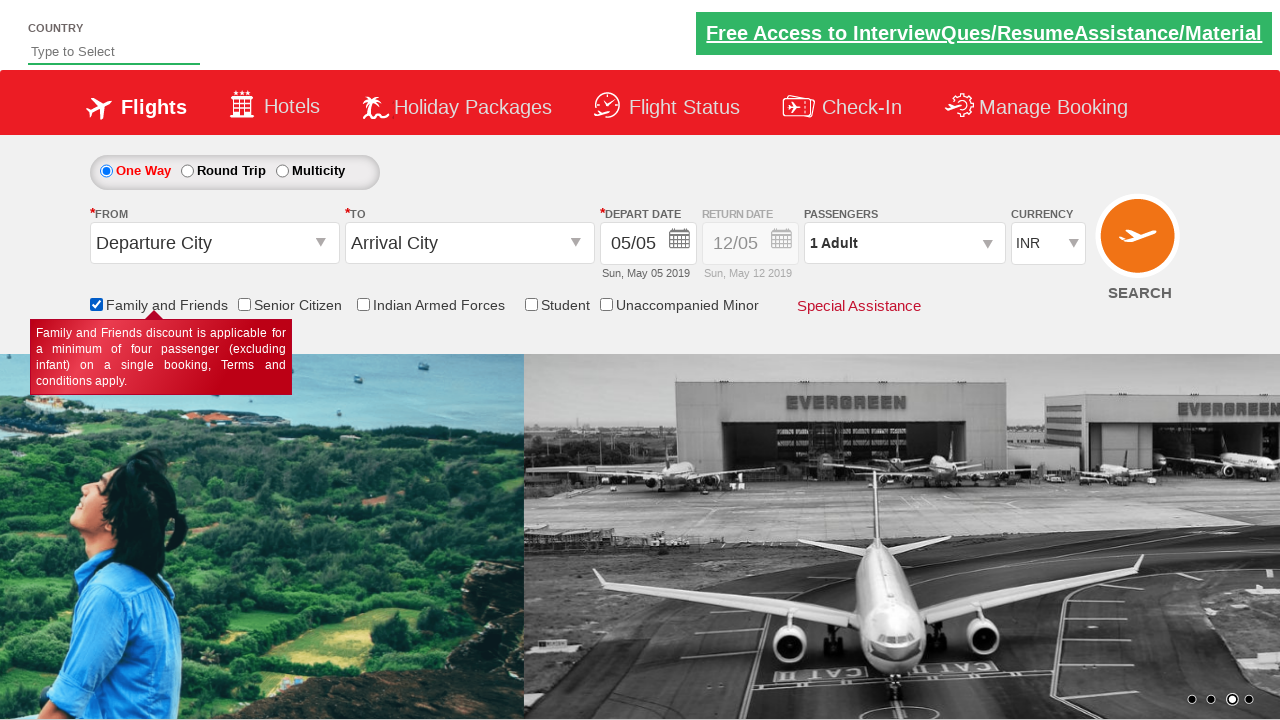